Tests hidden layers behavior by clicking the Hidden Layers link and clicking the green button to reveal overlapping elements

Starting URL: http://uitestingplayground.com/

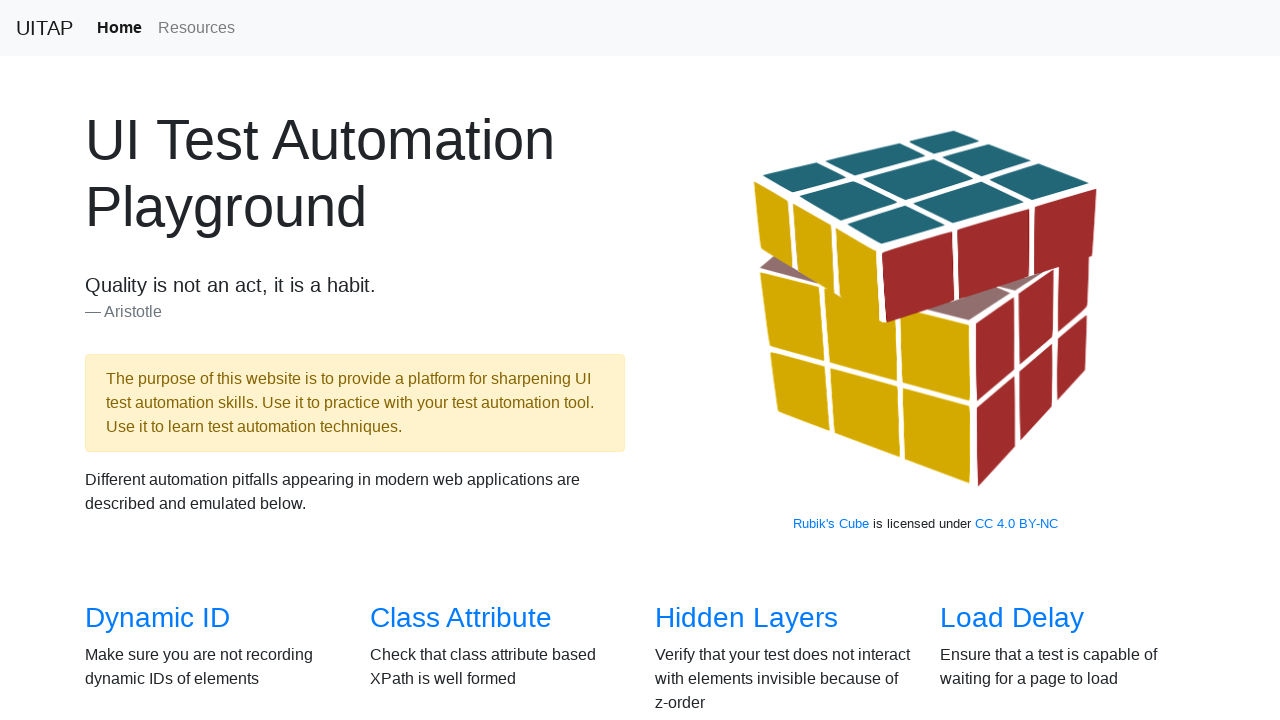

Clicked Hidden Layers link at (746, 618) on internal:role=link[name="Hidden Layers"i]
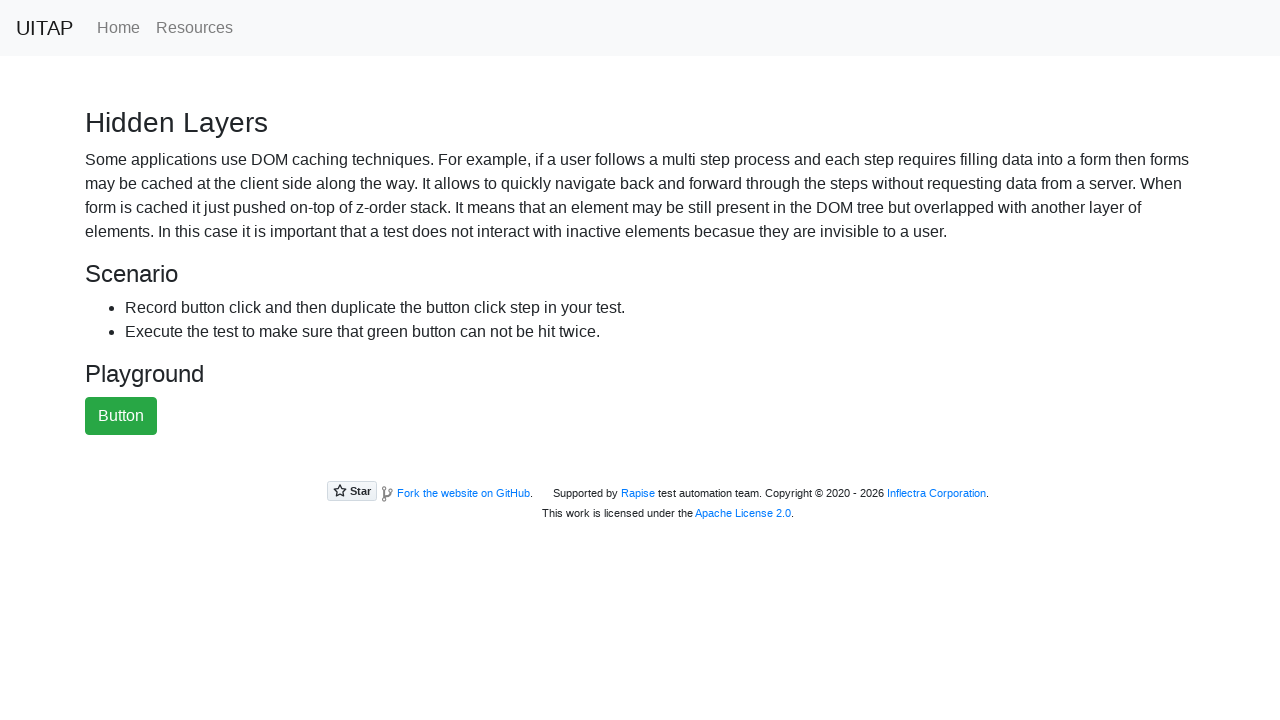

Clicked green button to reveal overlapping elements at (121, 416) on #greenButton
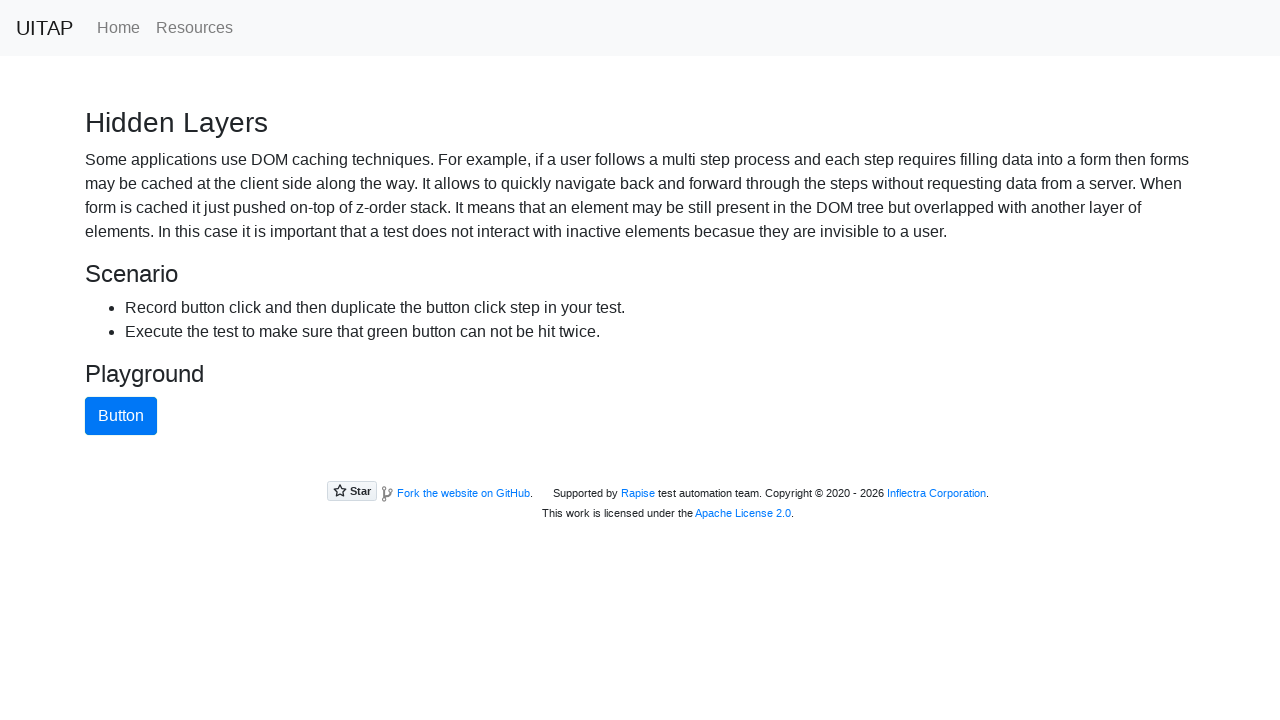

Second click on green button failed due to hidden layer covering it (expected behavior) at (121, 416) on #greenButton
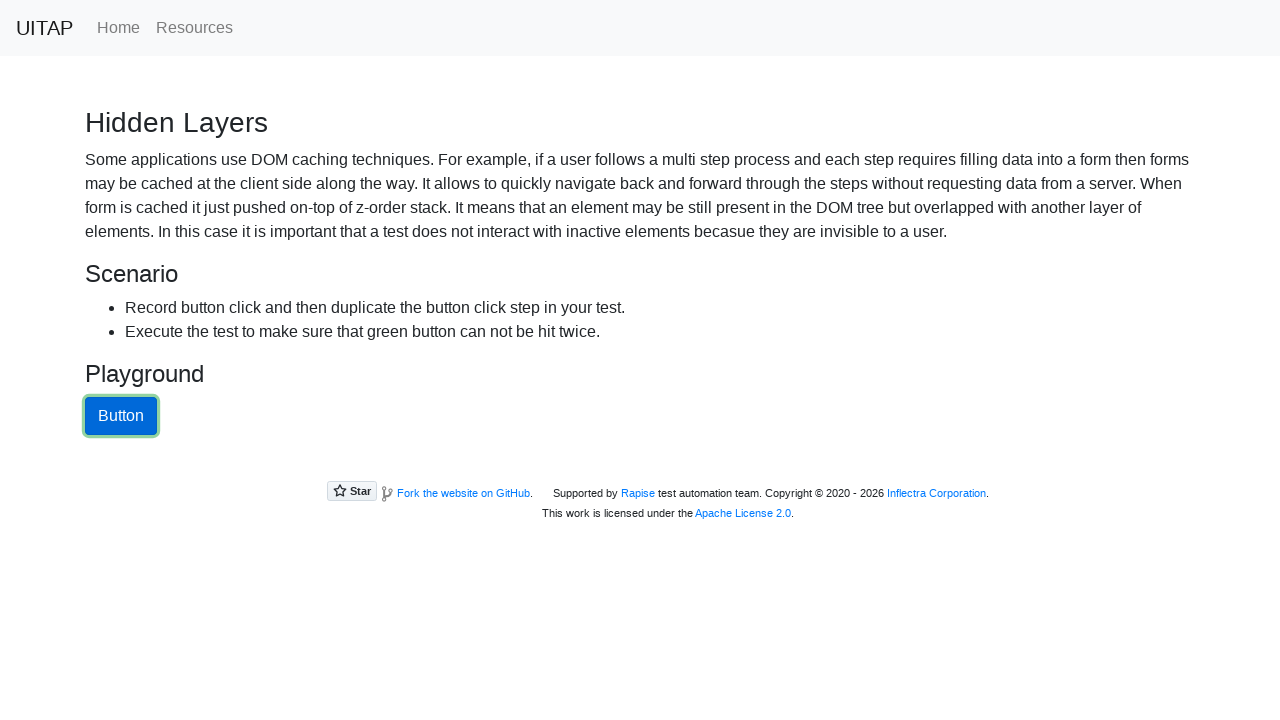

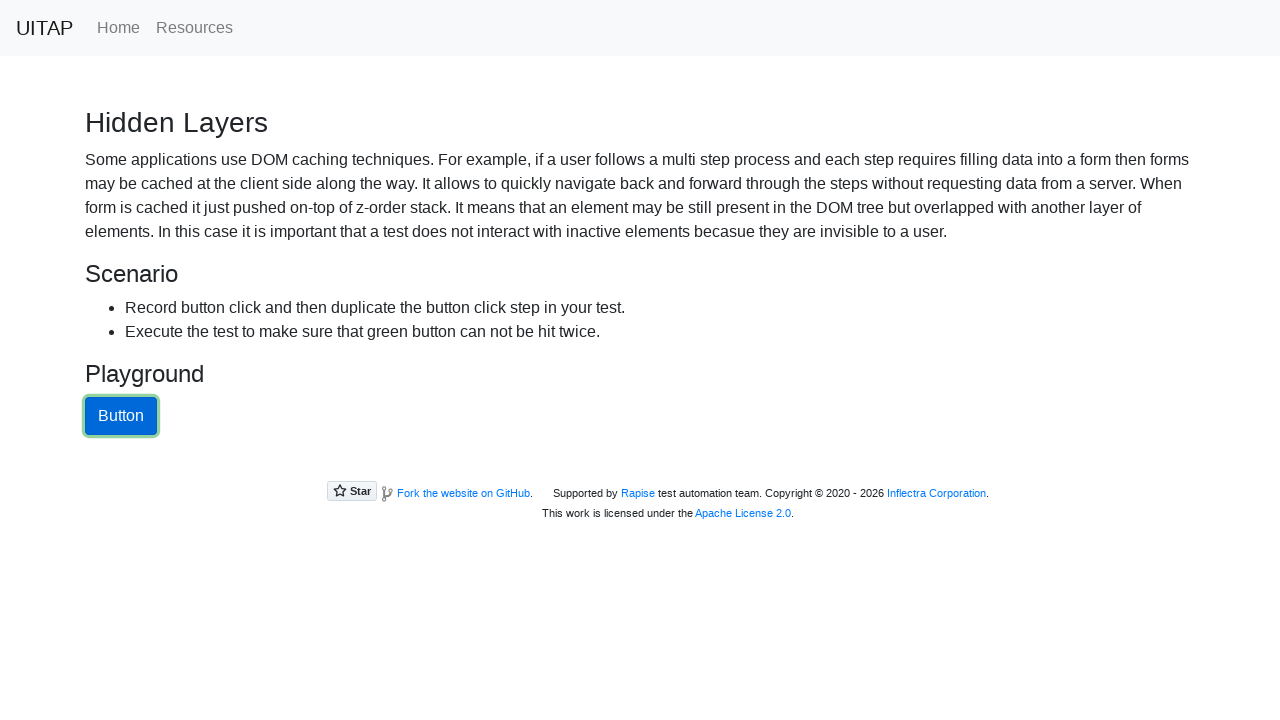